Tests responsive design by loading the video page at different viewport sizes (desktop, tablet, mobile) and verifying the video player loads correctly at each size.

Starting URL: https://guitartube.vercel.app/watch?v=ytwpFJ1uZYY&title=Covers%20Of%20Popular%20Songs%20-%20100%20Hits&channel=Music%20Brokers

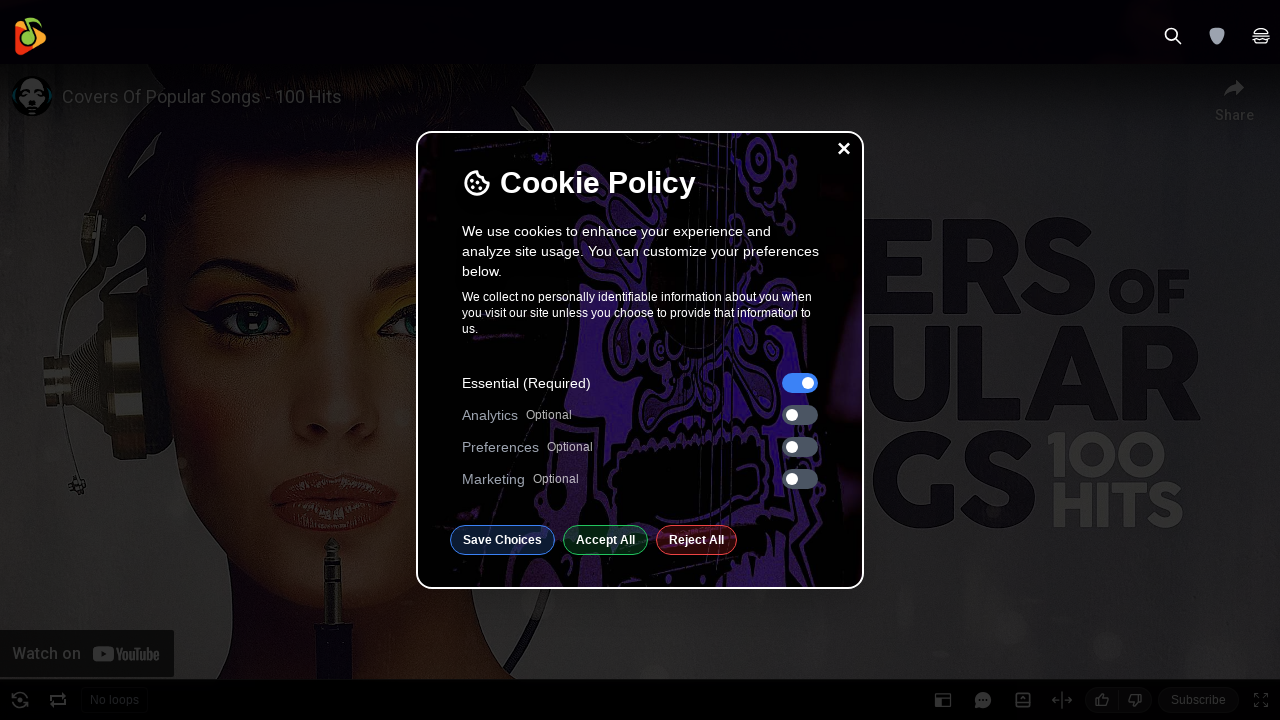

Set viewport to desktop (1920x1080)
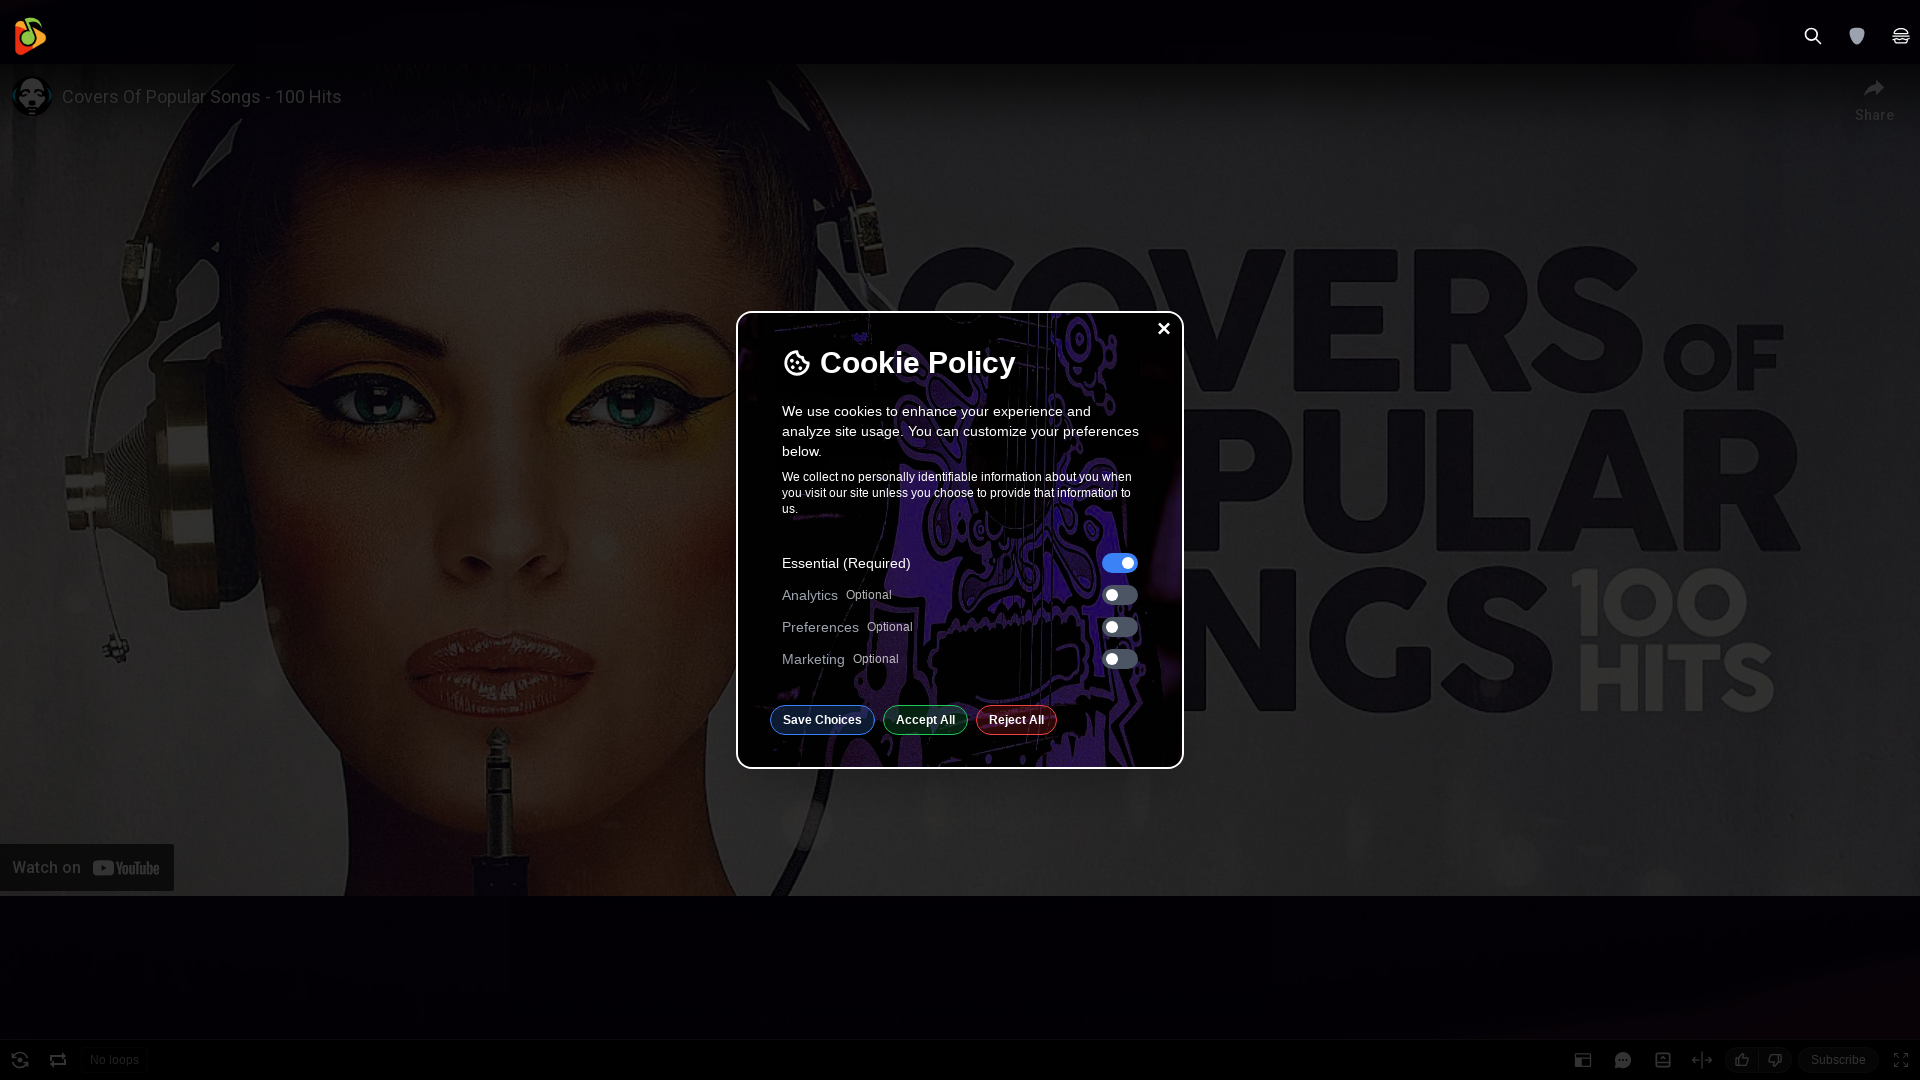

Navigated to video page at desktop viewport
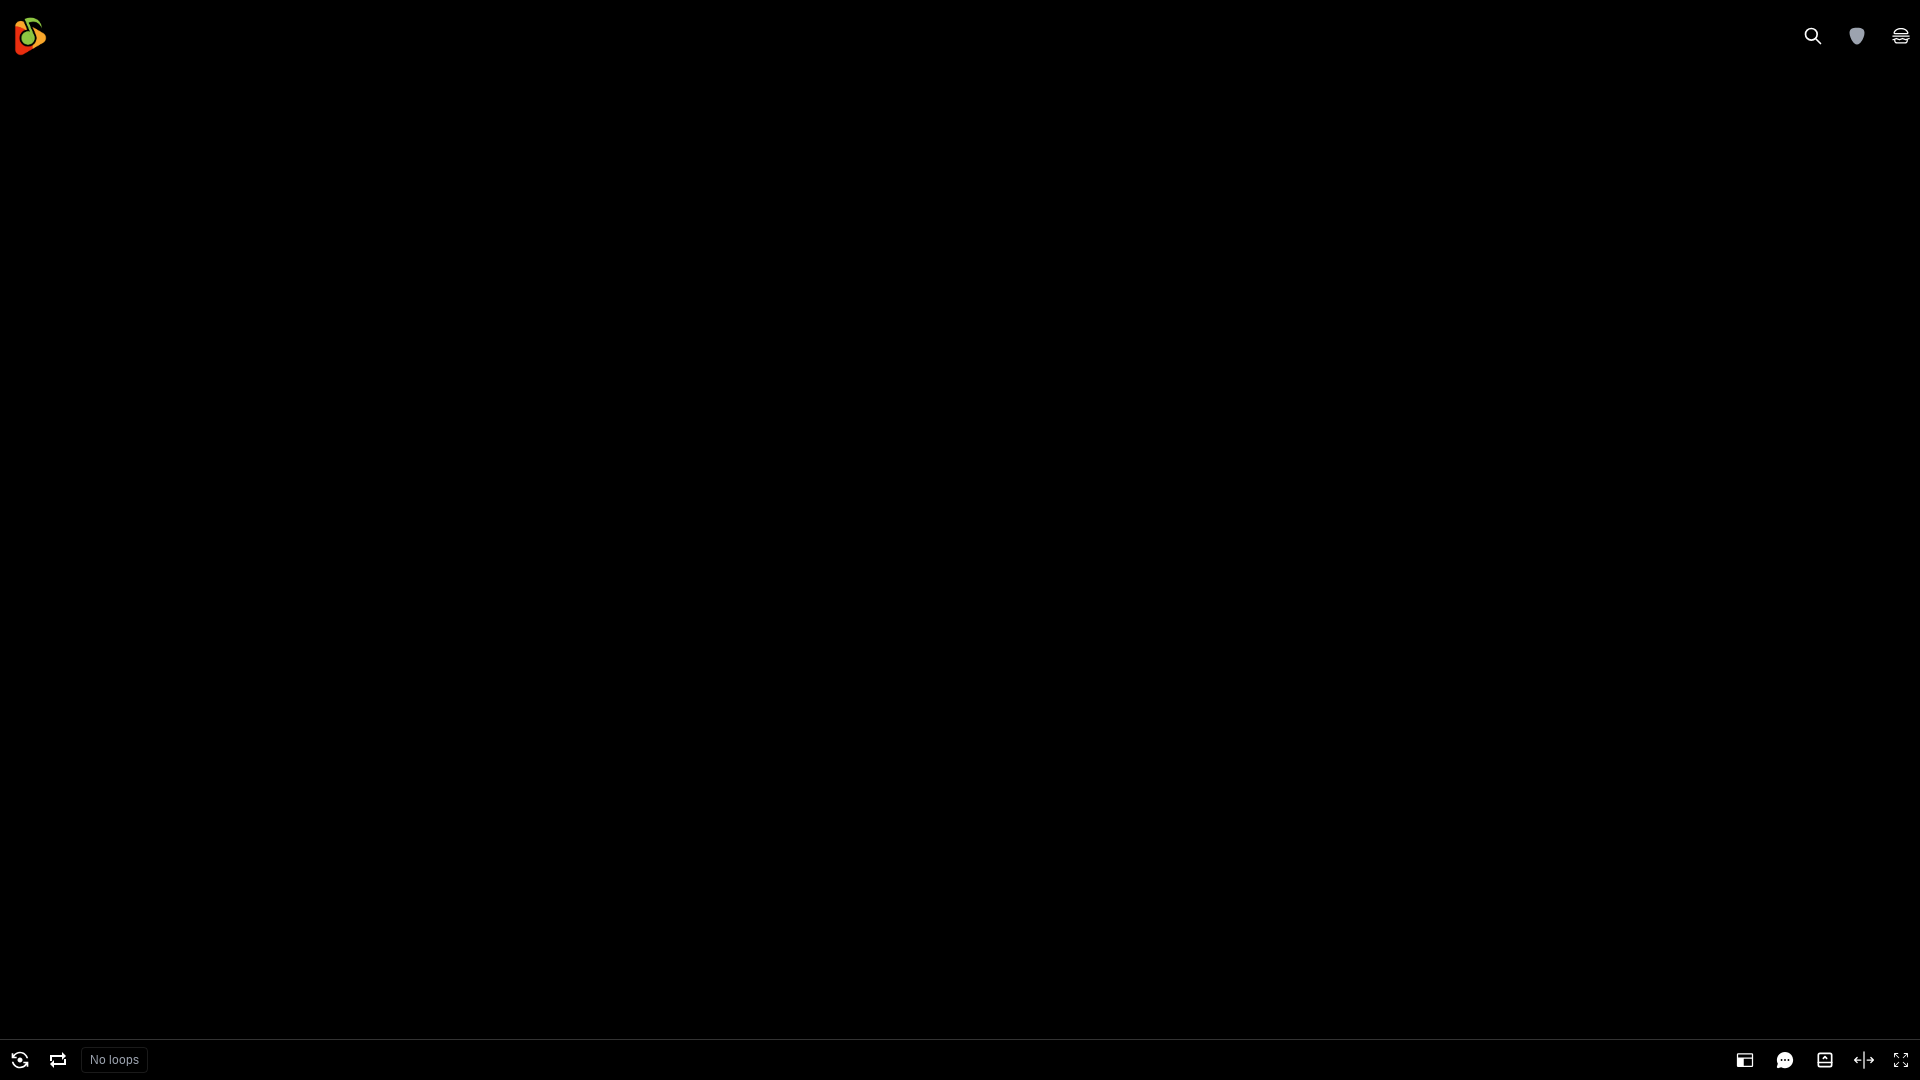

Page network idle state reached at desktop viewport
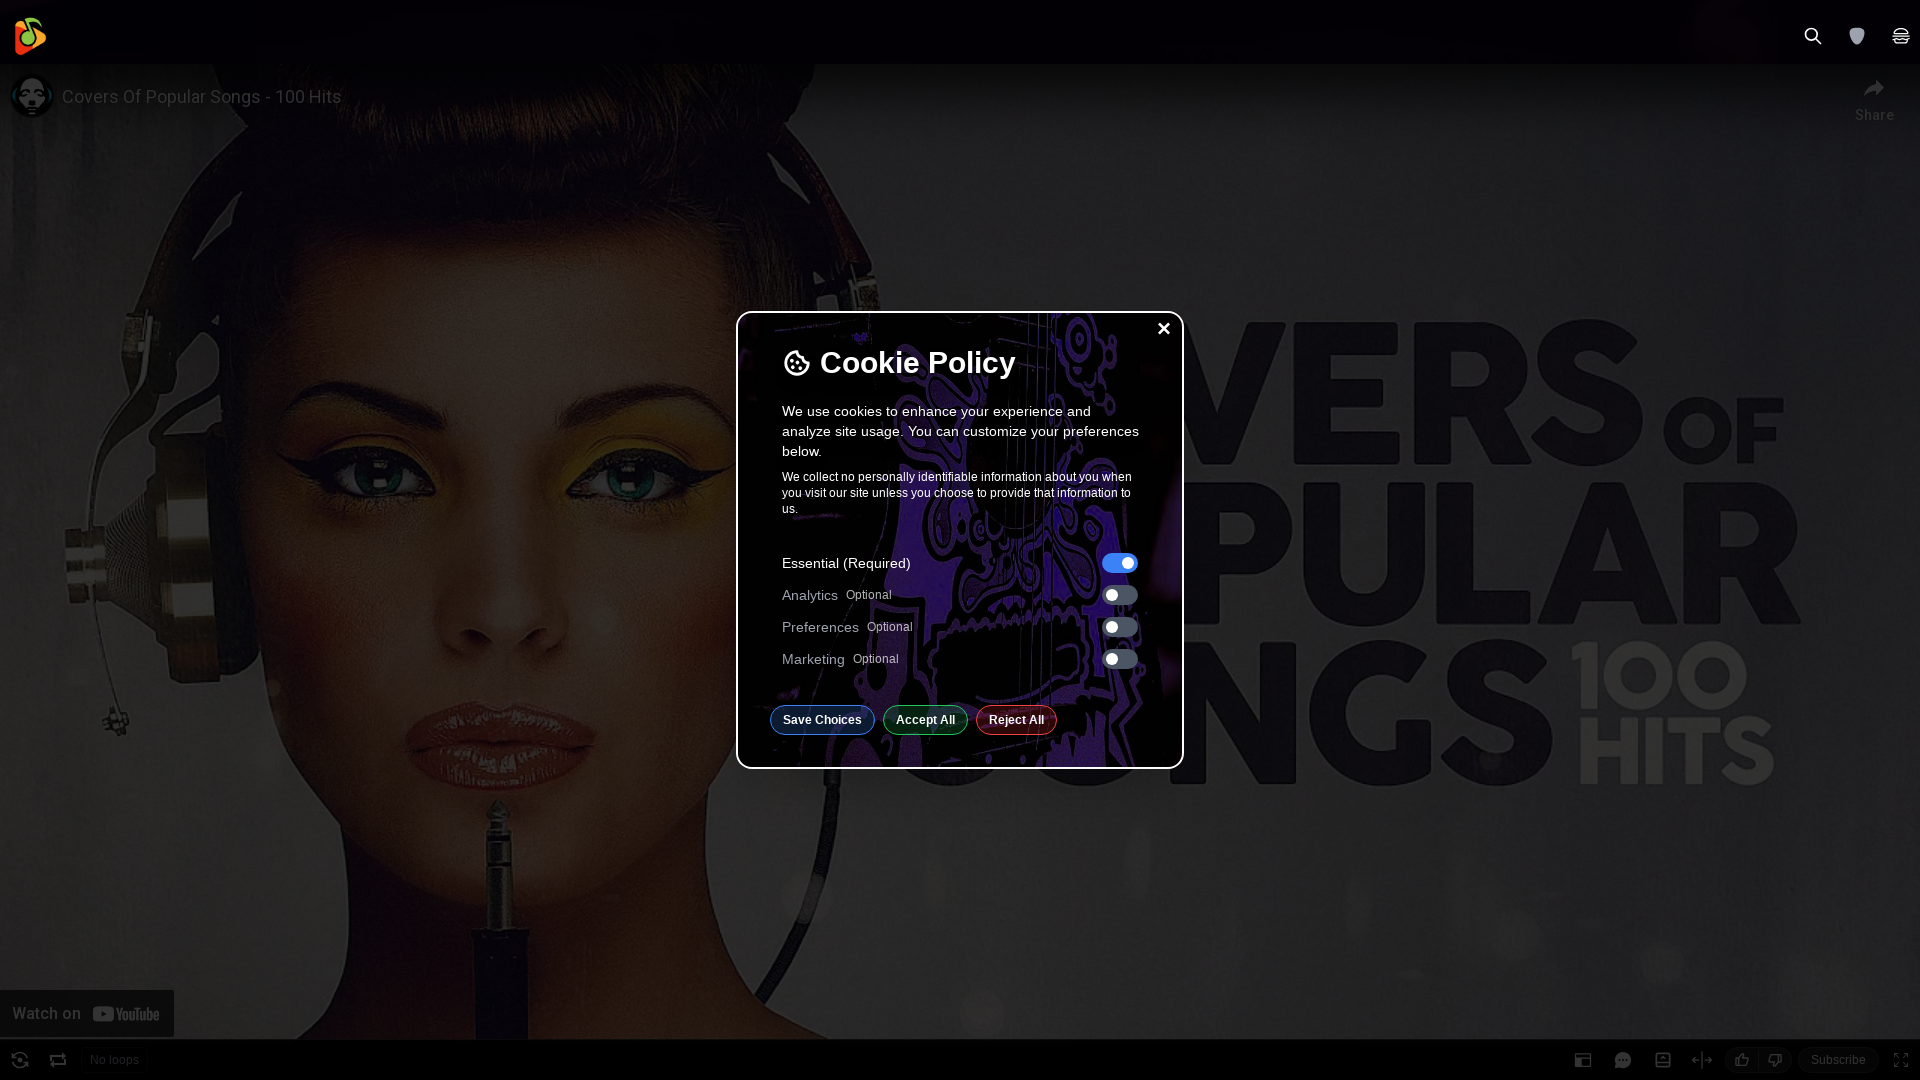

Video player loaded successfully at desktop viewport
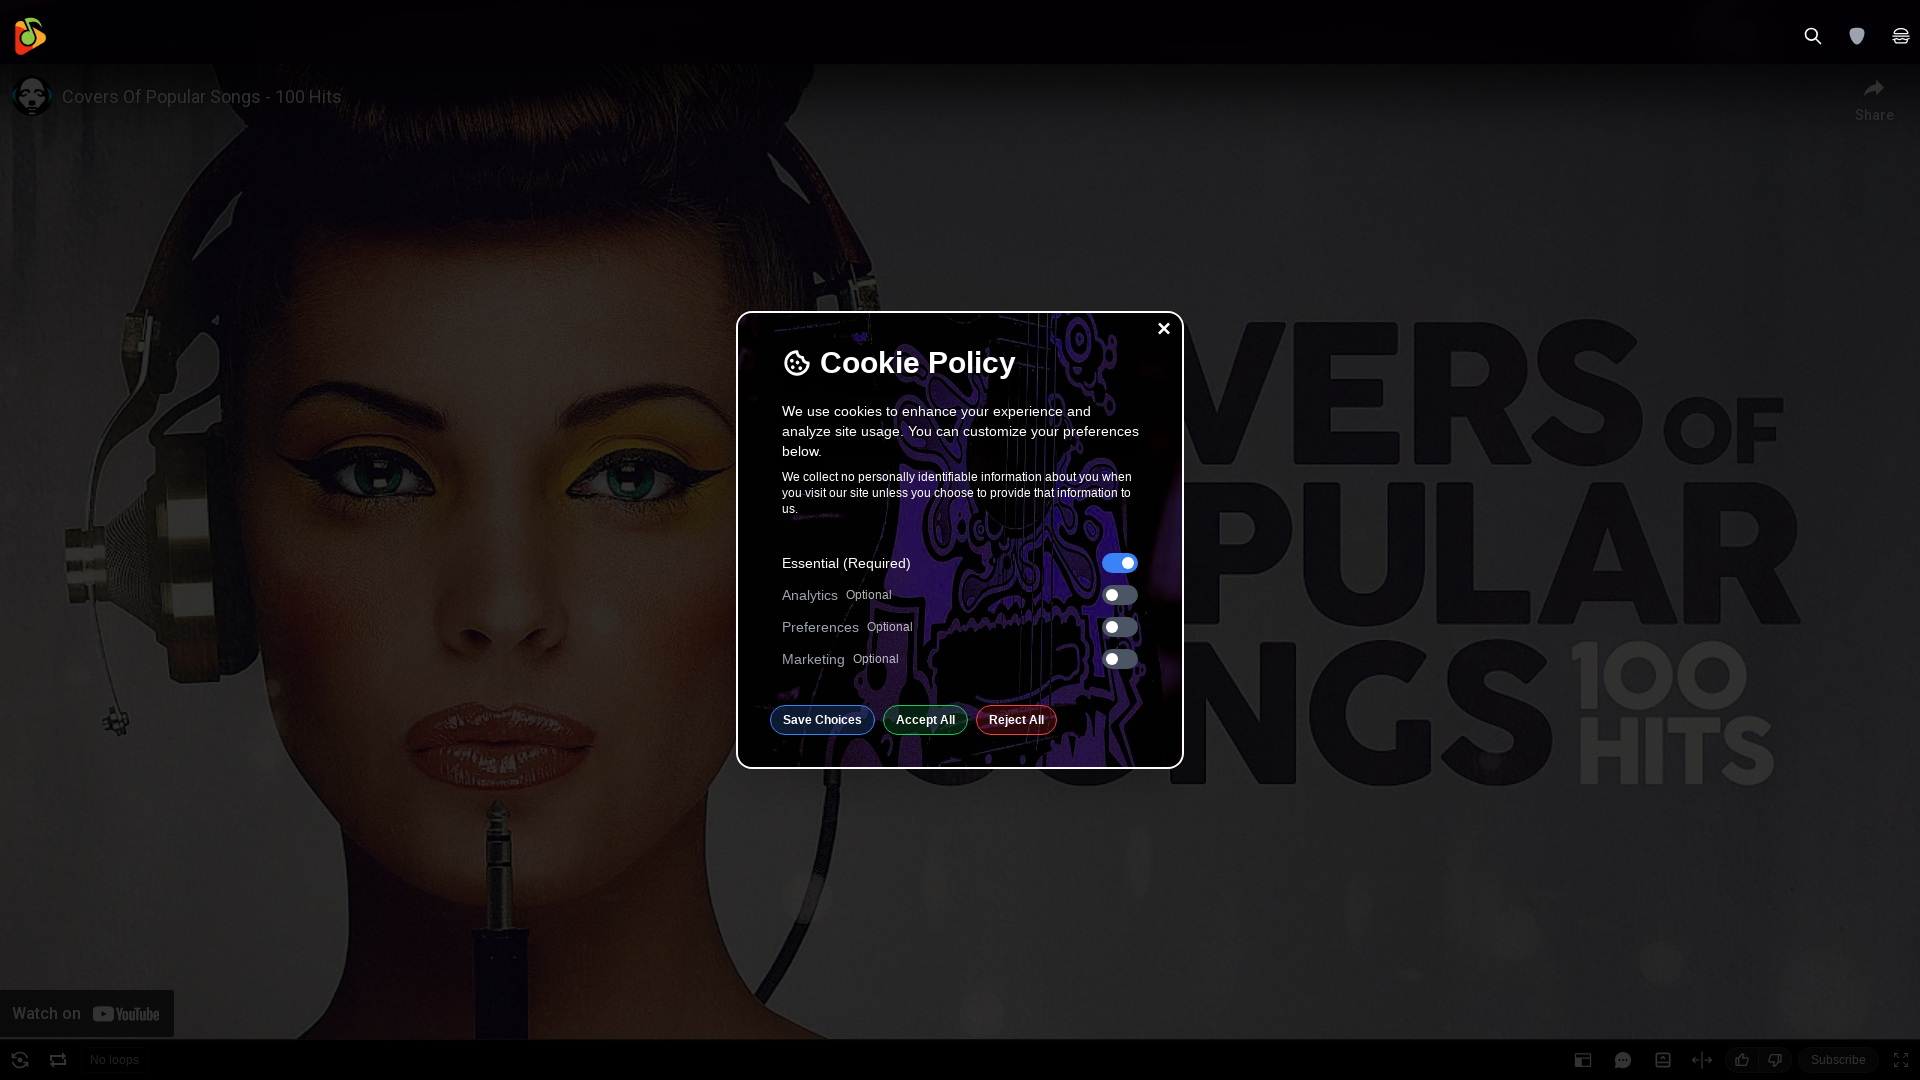

Set viewport to tablet (768x1024)
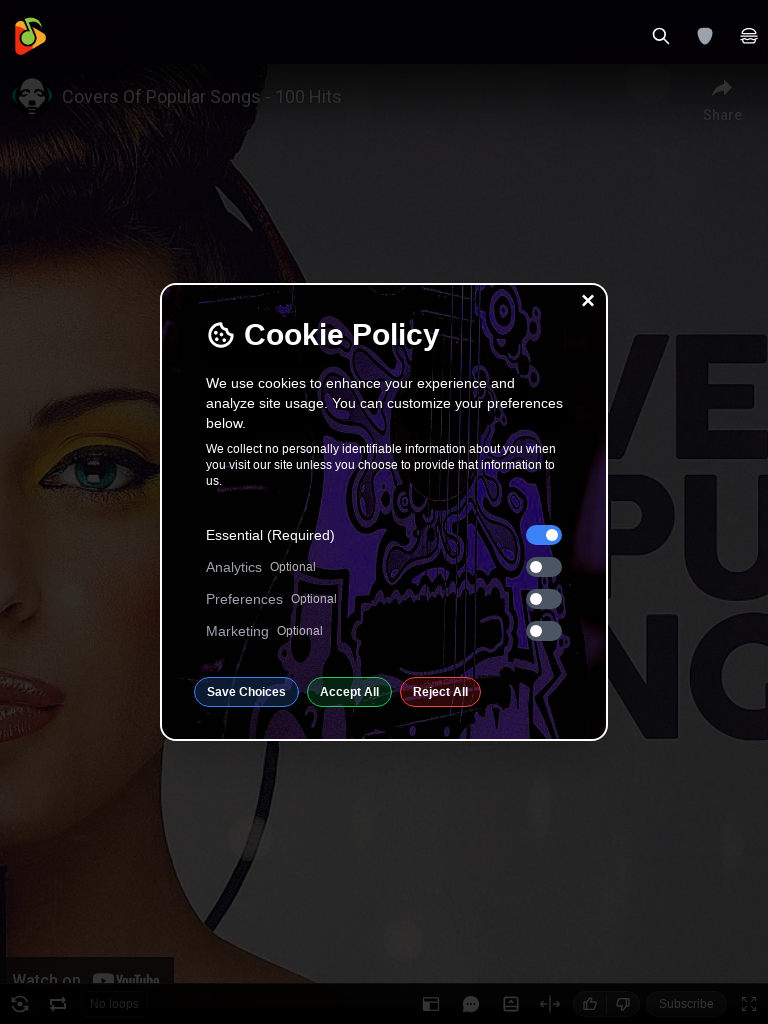

Navigated to video page at tablet viewport
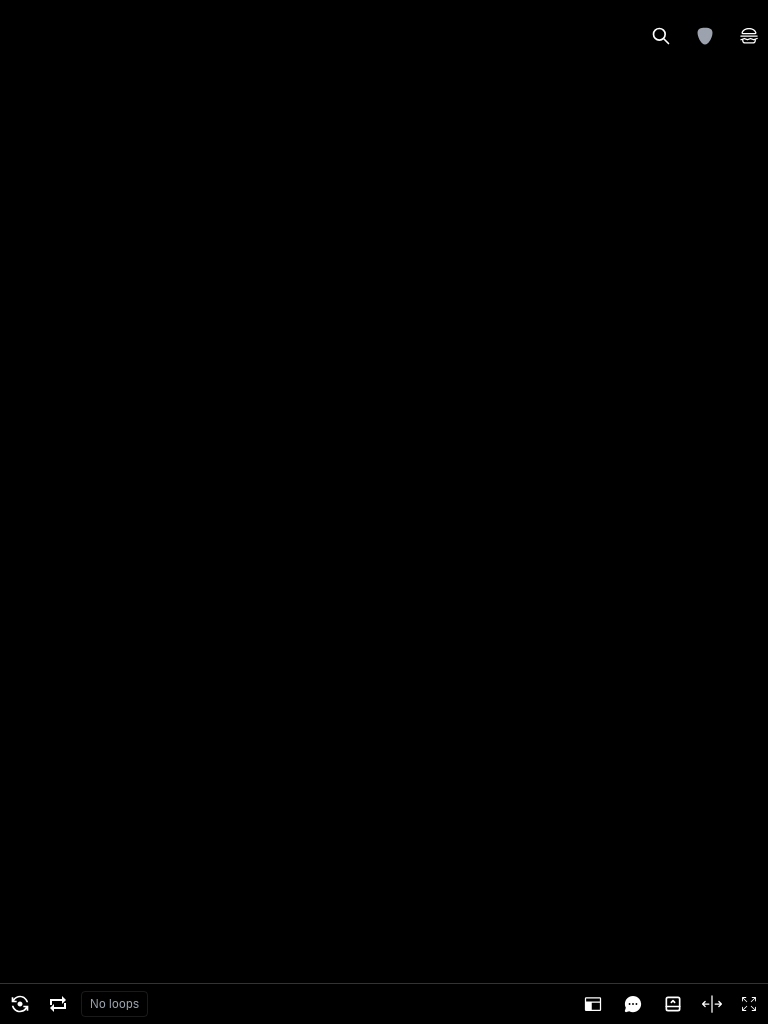

Page network idle state reached at tablet viewport
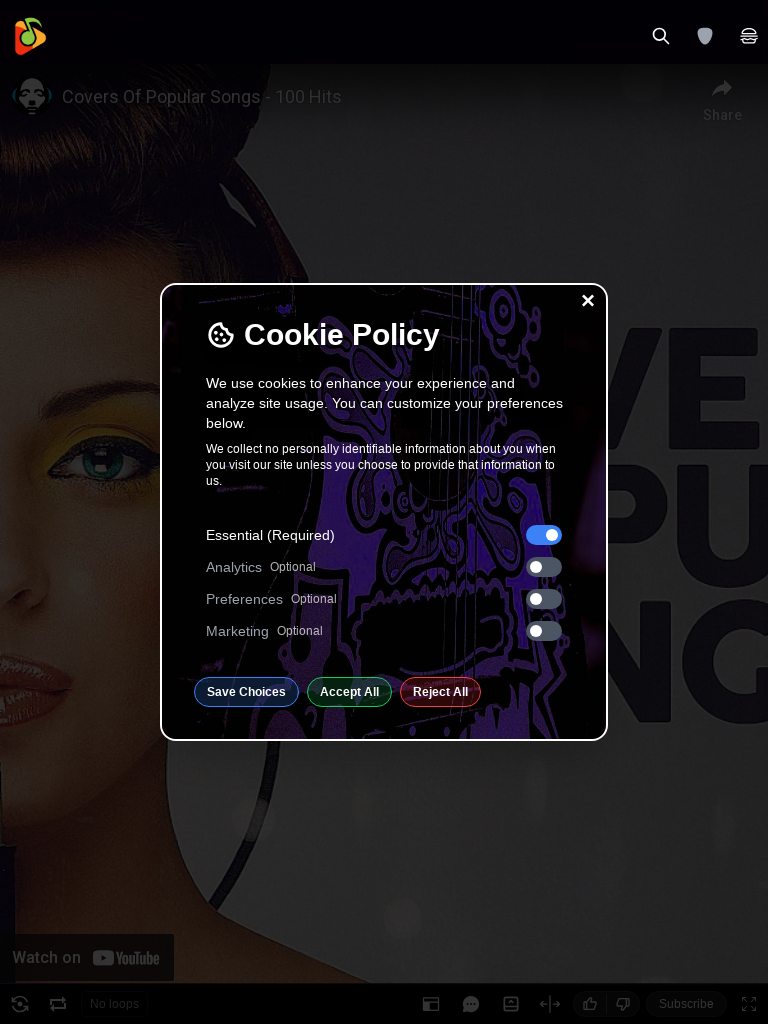

Video player loaded successfully at tablet viewport
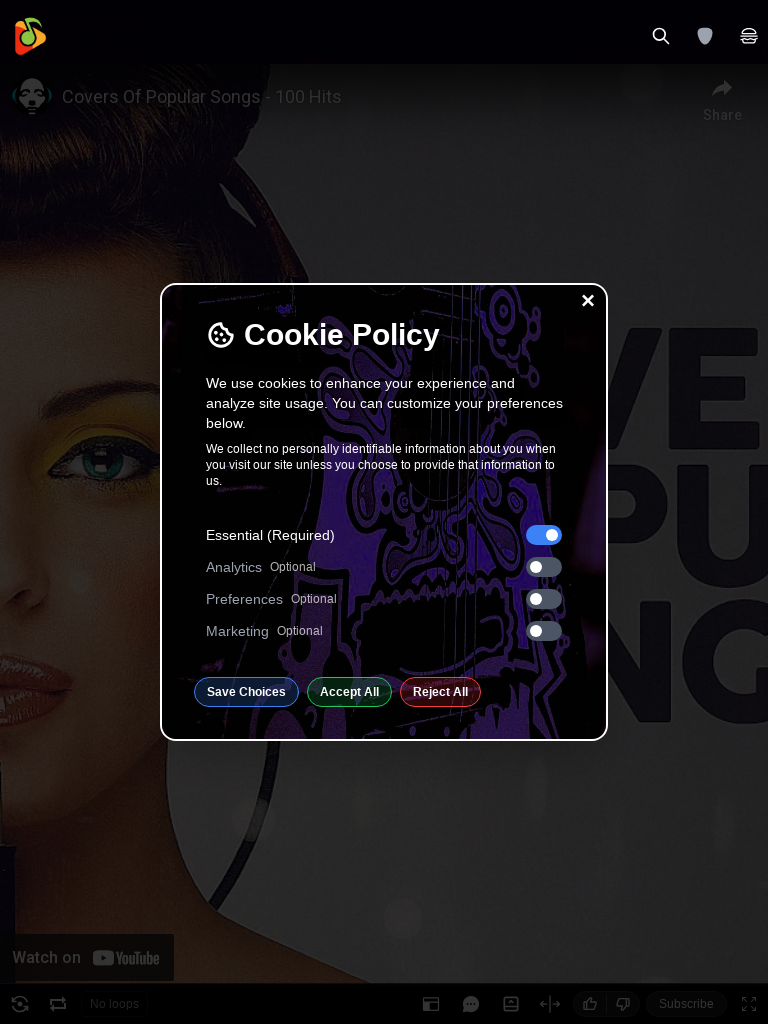

Set viewport to mobile (375x667)
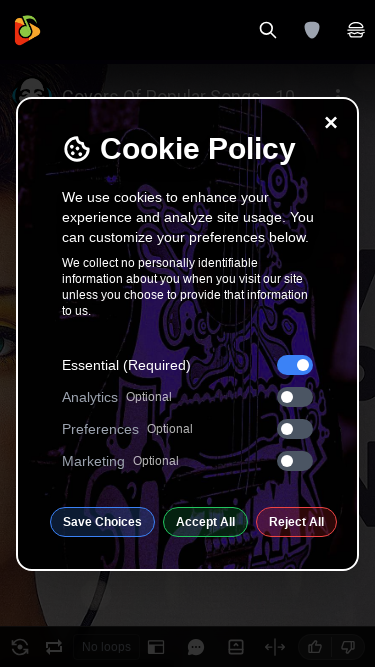

Navigated to video page at mobile viewport
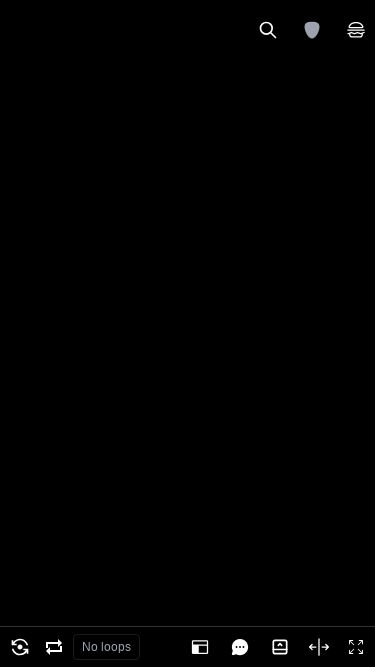

Page network idle state reached at mobile viewport
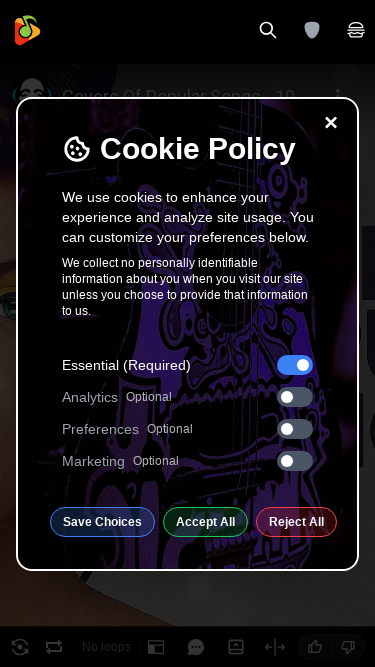

Video player loaded successfully at mobile viewport
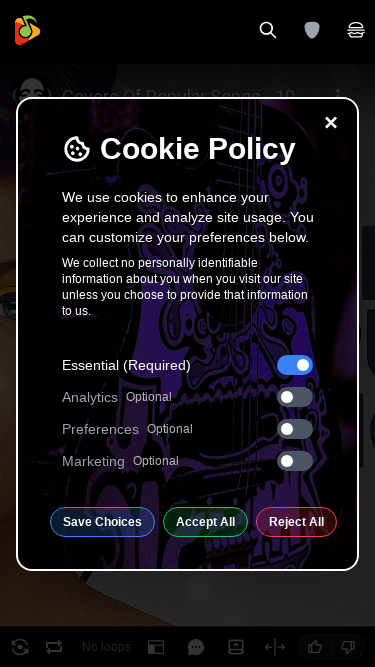

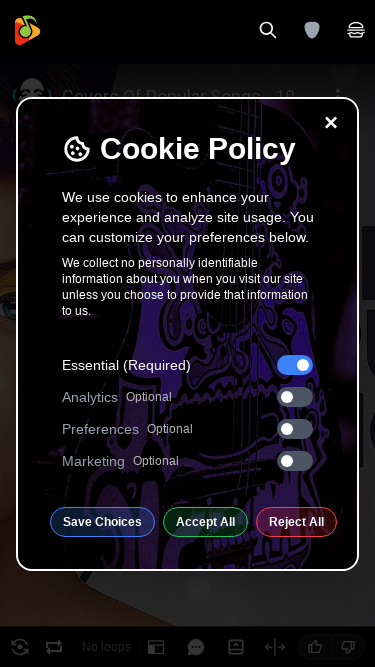